Tests the Python.org website by verifying the page title contains "Python" and entering a search query in the search box

Starting URL: http://www.python.org

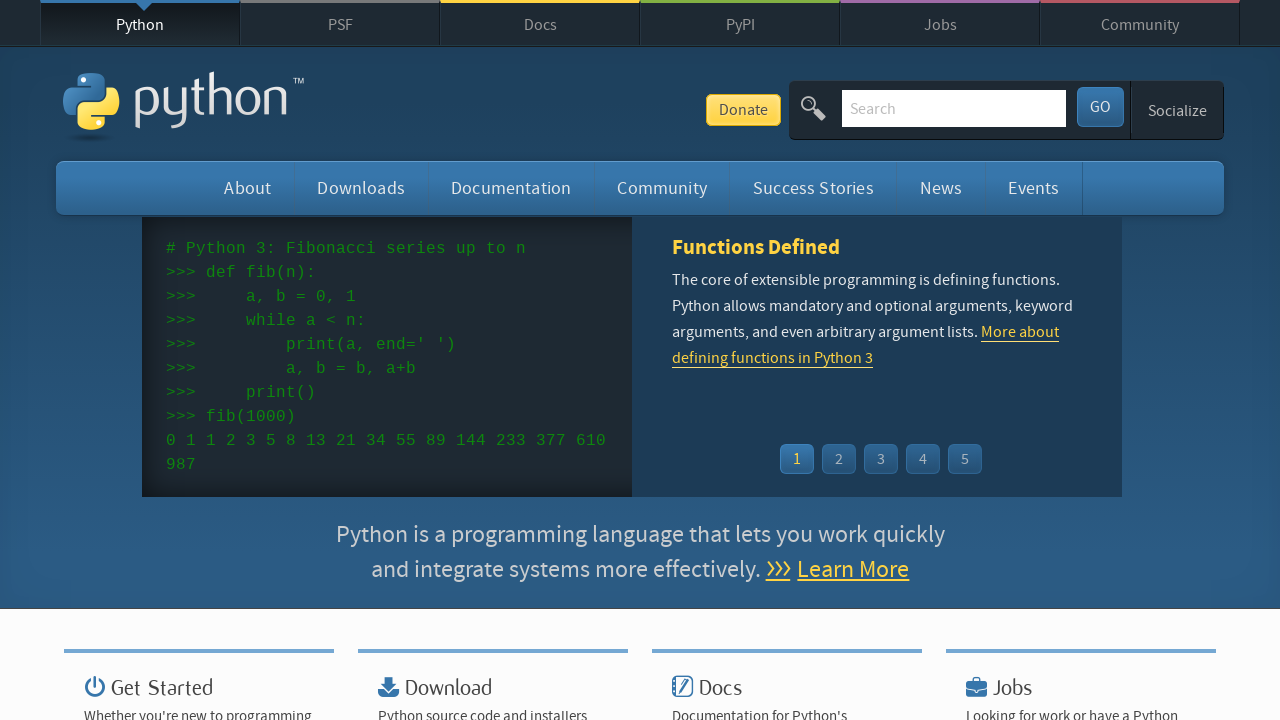

Verified page title contains 'Python'
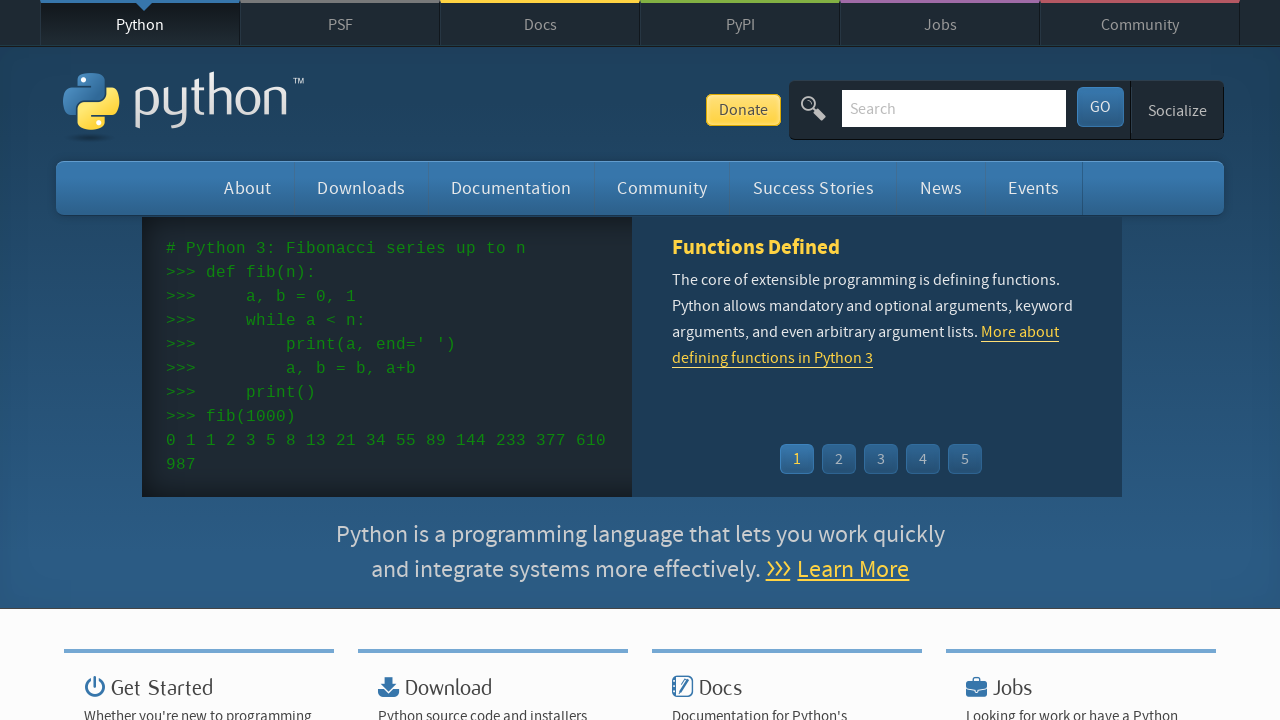

Filled search box with 'python' query on input[name='q']
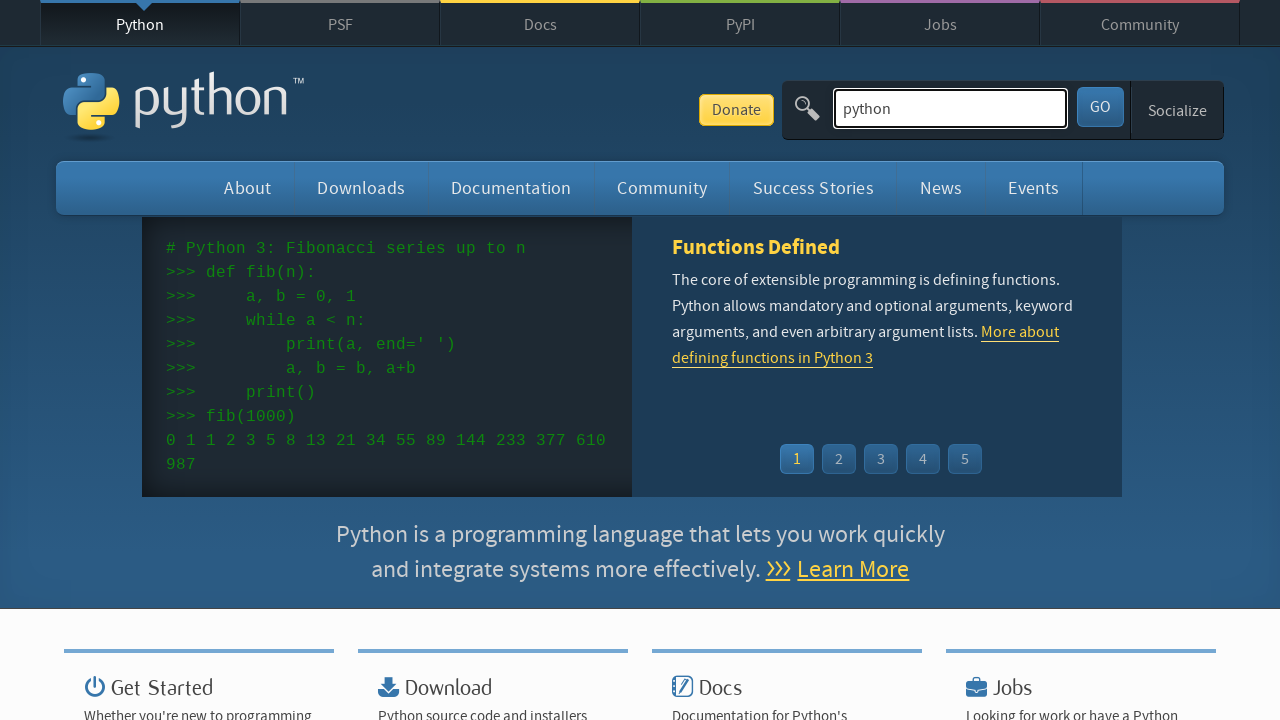

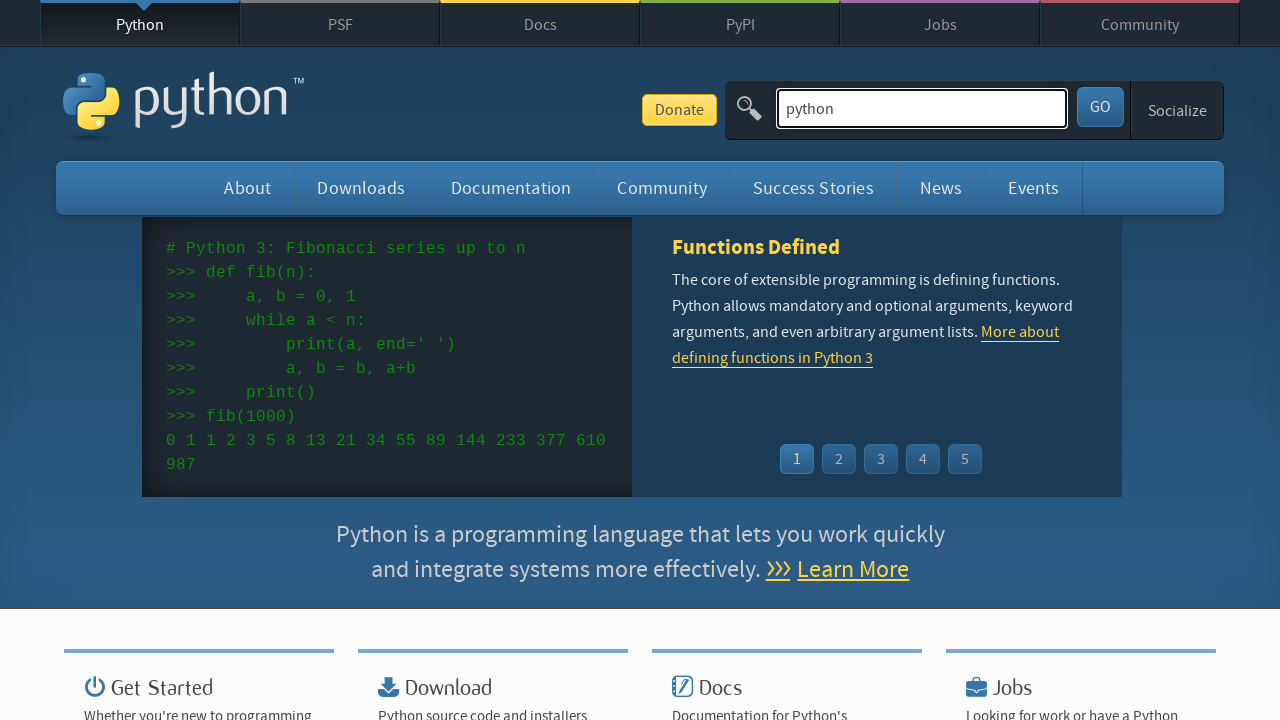